Navigates to the Time and Date world clock page and retrieves the text content from the first cell of the first row in a table displaying world clock information

Starting URL: https://www.timeanddate.com/worldclock/

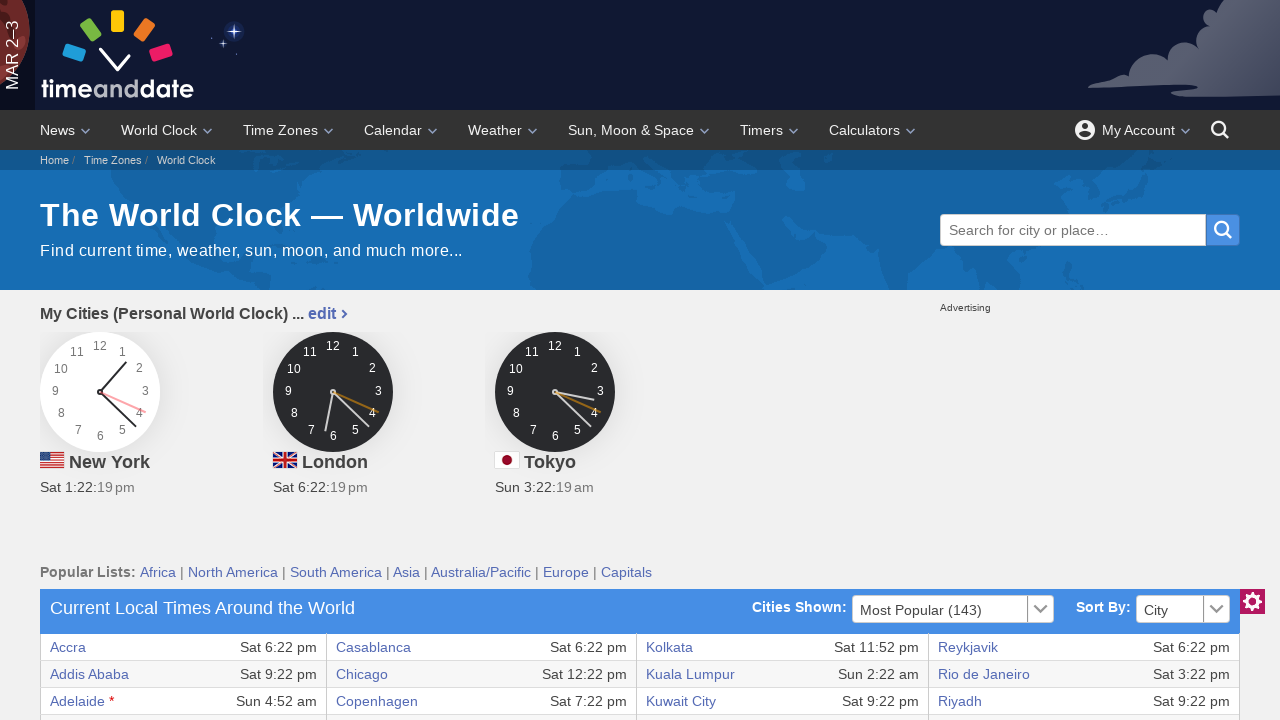

Navigated to Time and Date world clock page
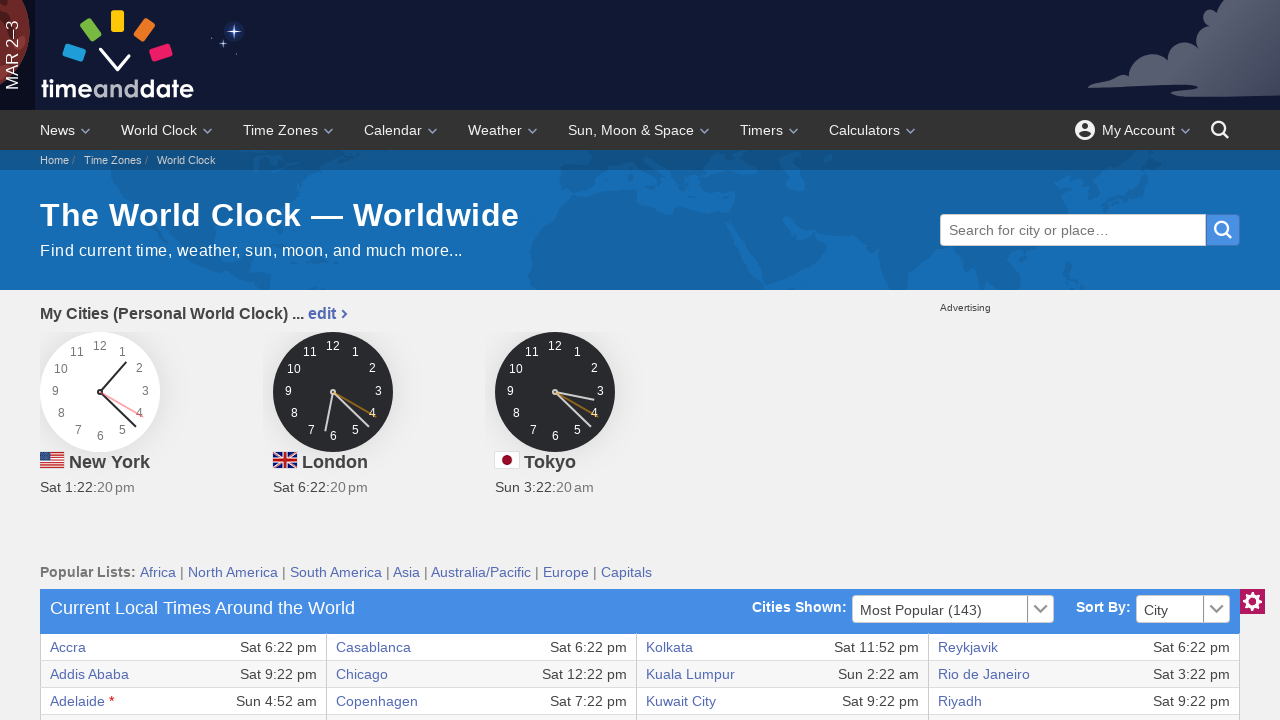

World clock table first cell selector became available
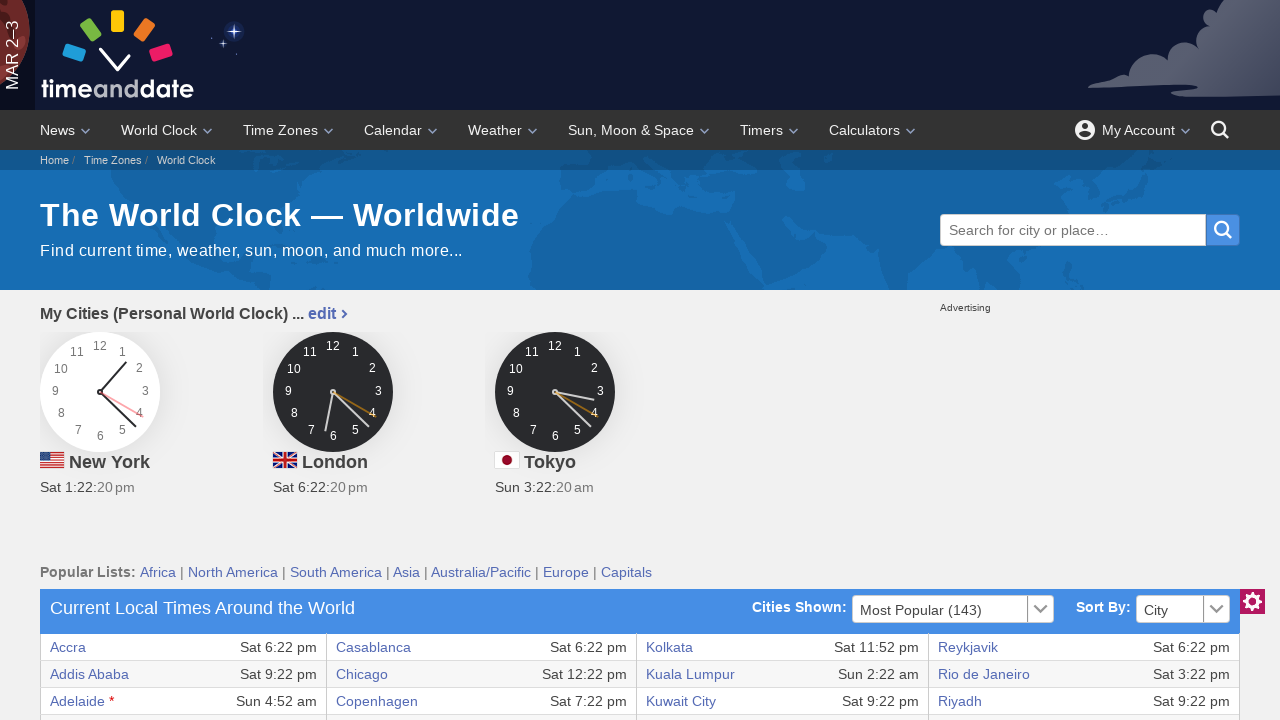

Located first cell of first row in world clock table
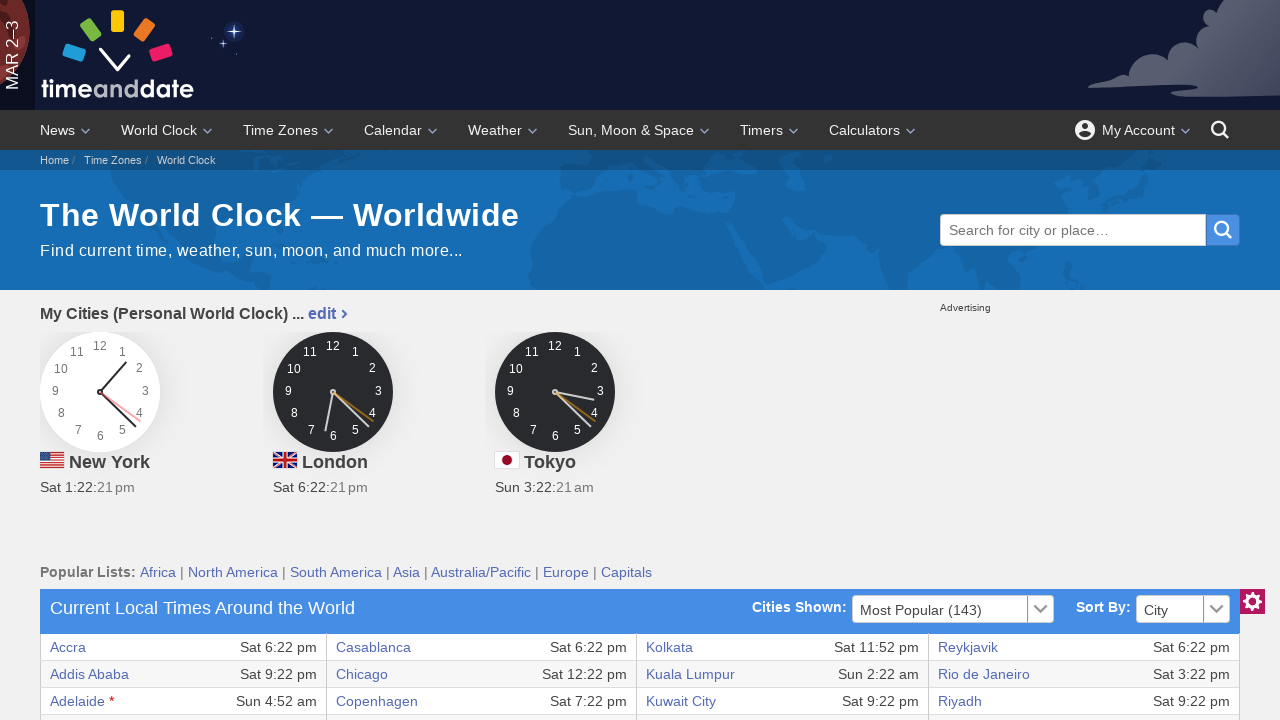

First cell became visible
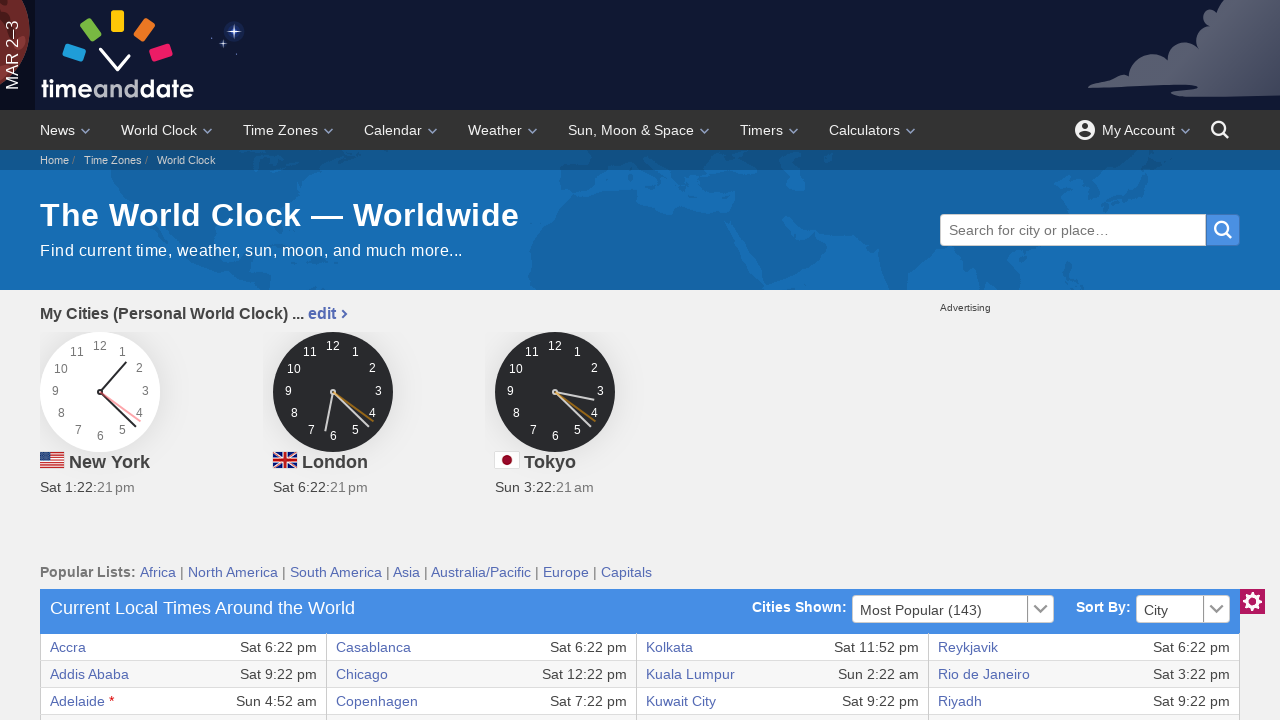

Retrieved text content from first cell: Accra
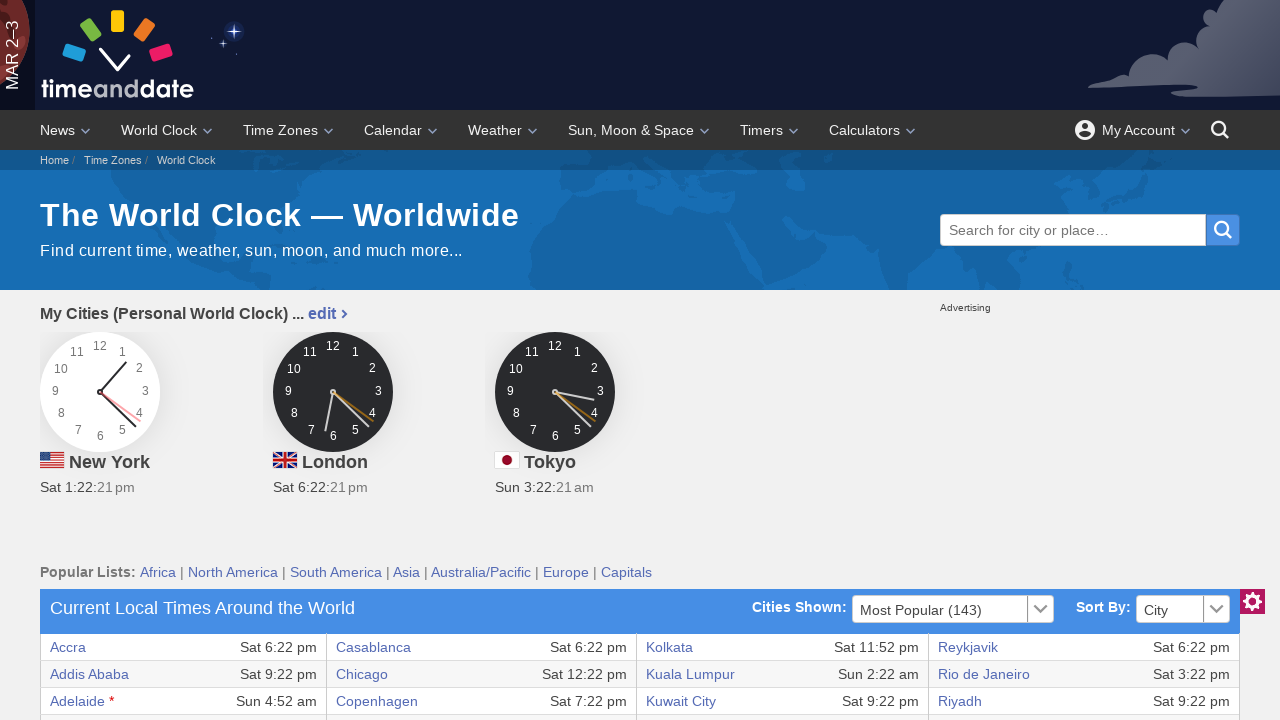

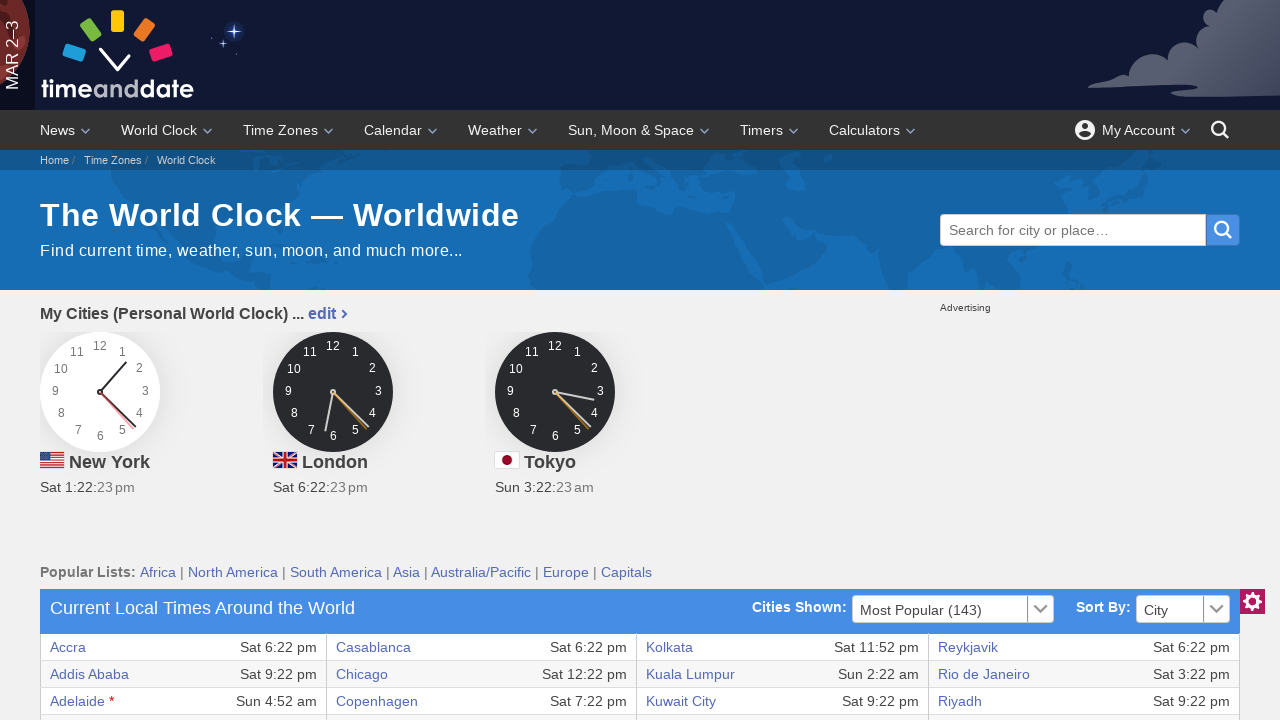